Tests basic navigation by visiting multiple websites in sequence: testotomasyonu.com, wisequarter.com, and youtube.com

Starting URL: https://www.testotomasyonu.com

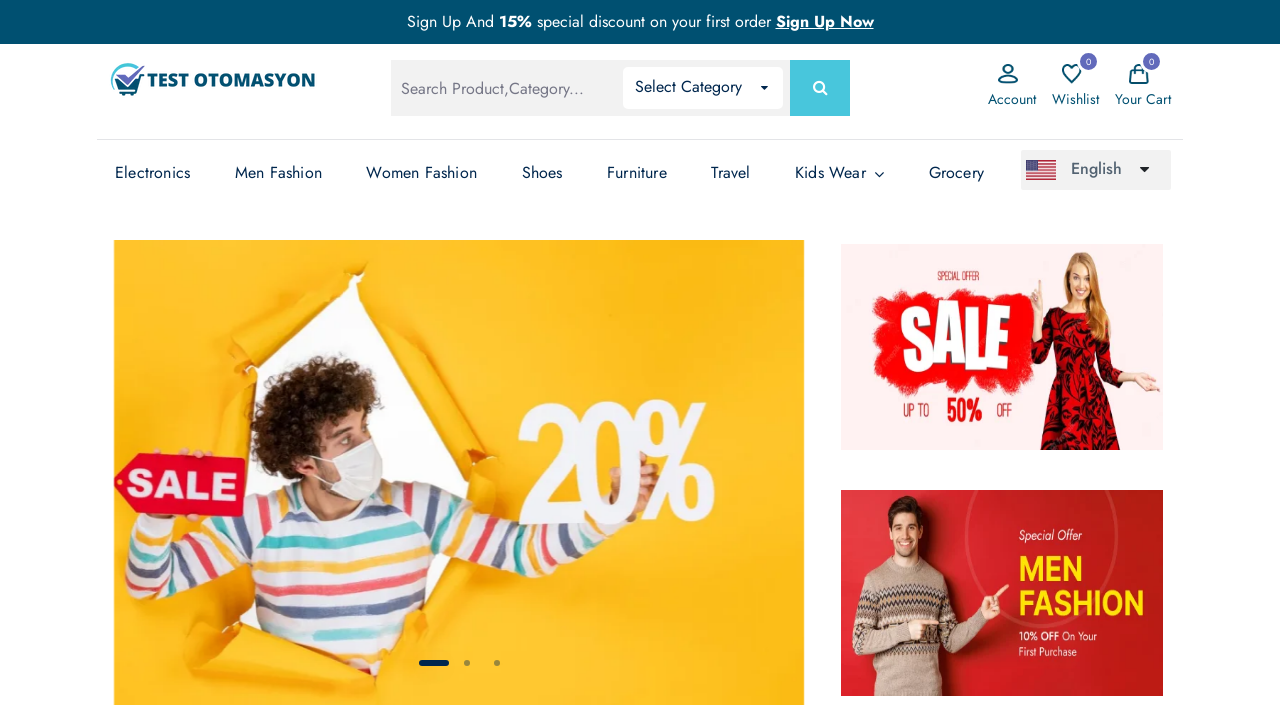

Navigated to wisequarter.com
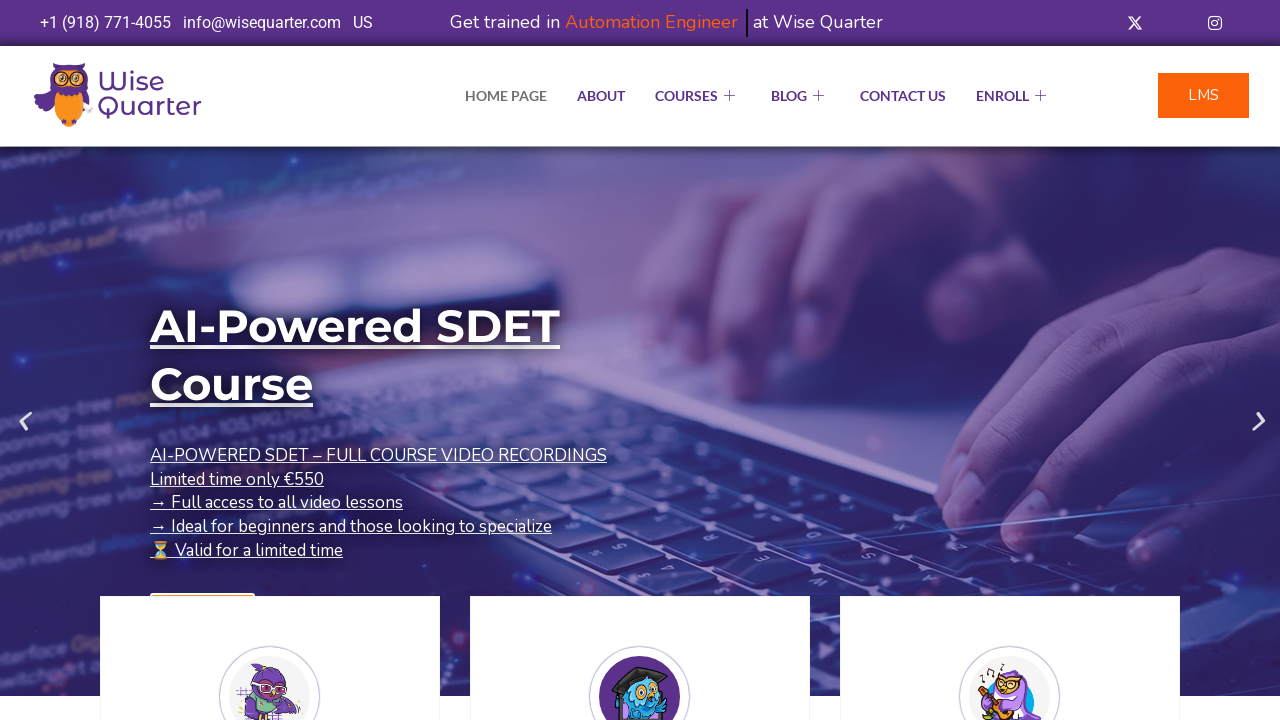

Navigated to youtube.com
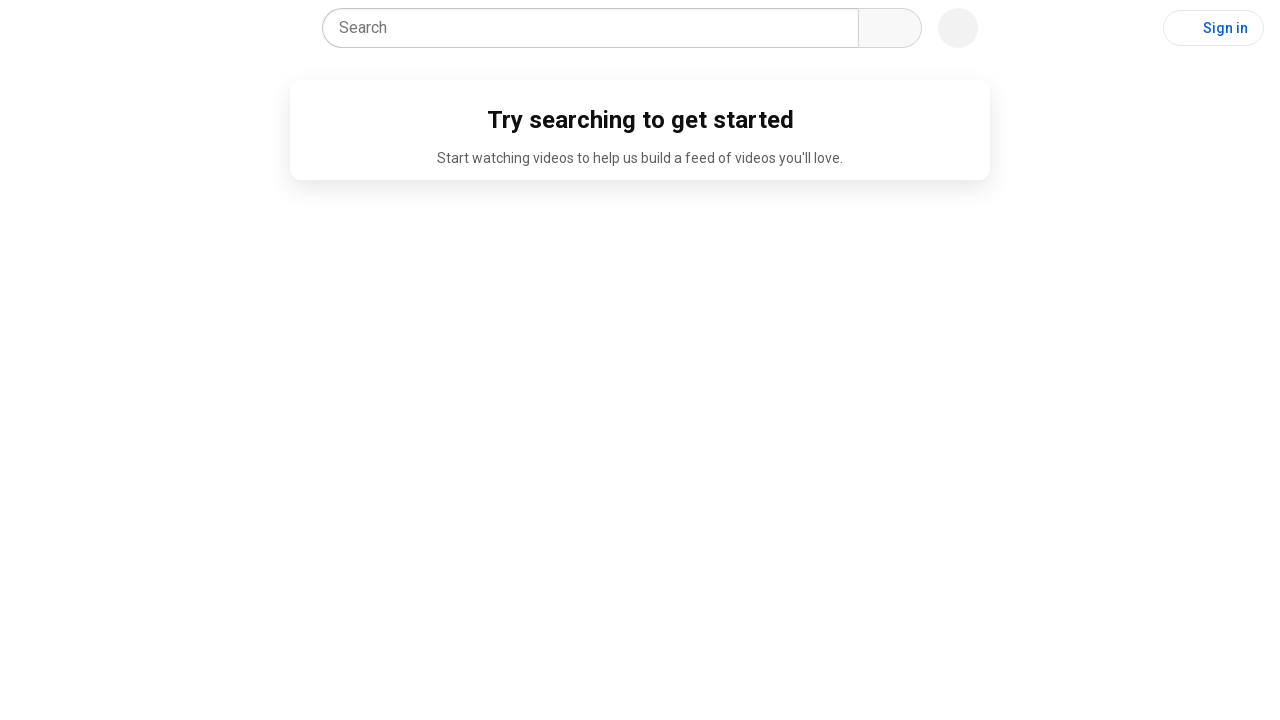

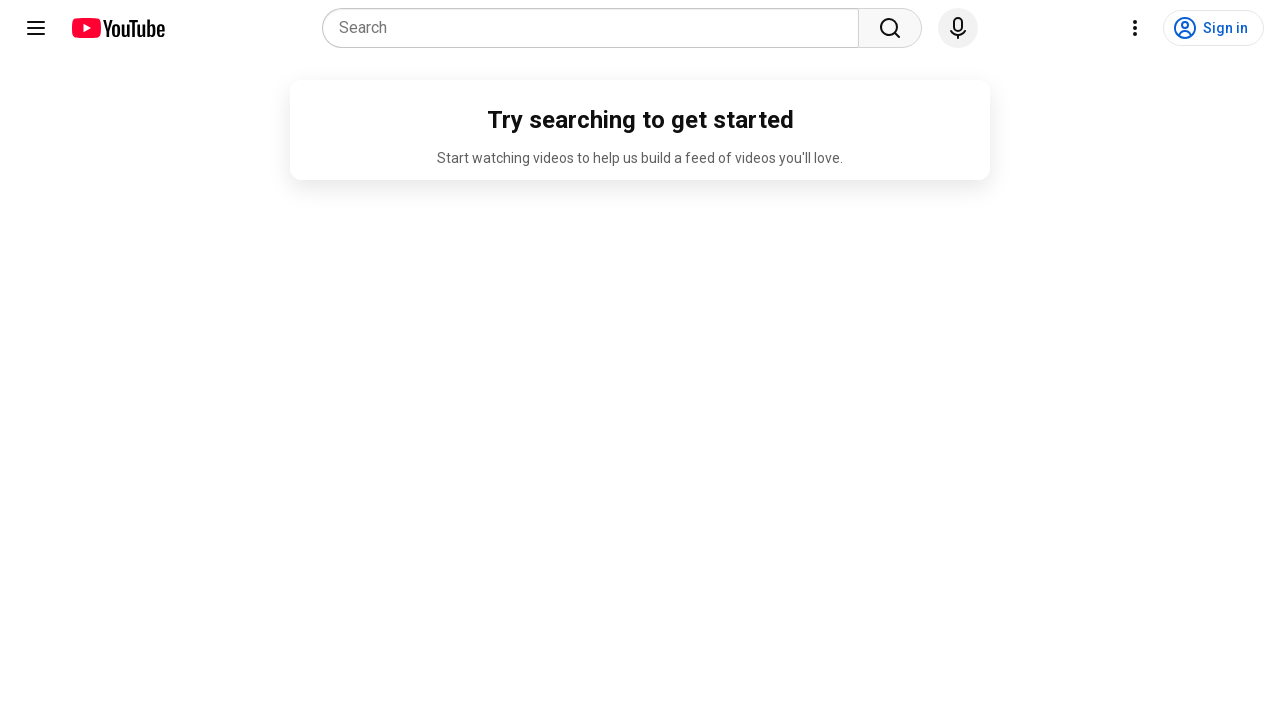